Tests the add functionality of the todo app by entering a task, clicking add, and verifying the task is displayed correctly.

Starting URL: https://anjukshrestha.github.io/

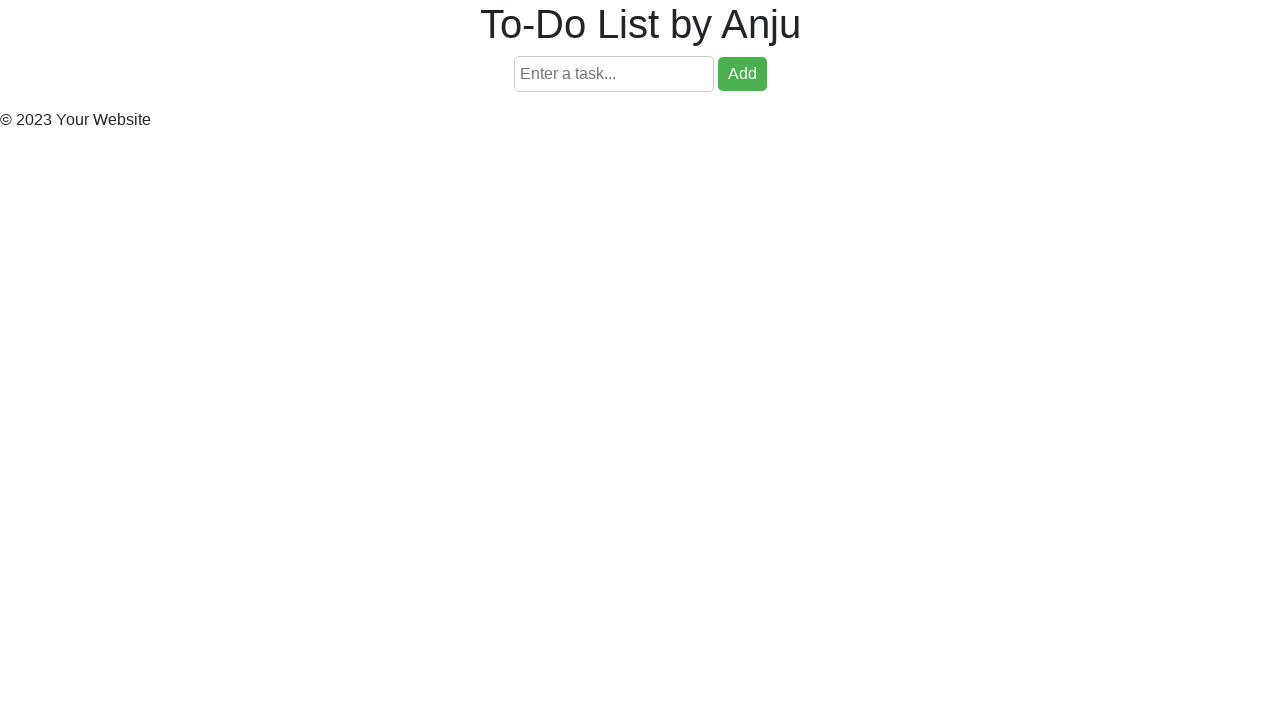

Filled task input field with 'SecondTask' on #taskInput
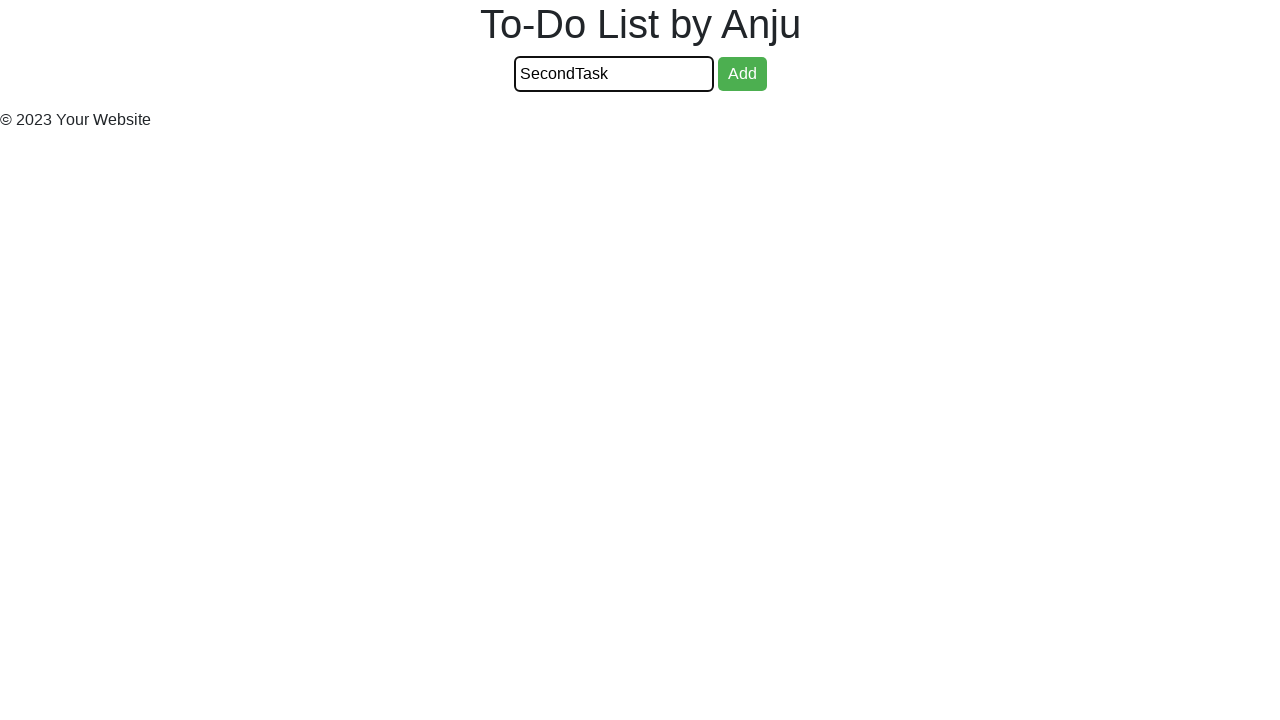

Clicked add button to create task at (742, 74) on #addButton
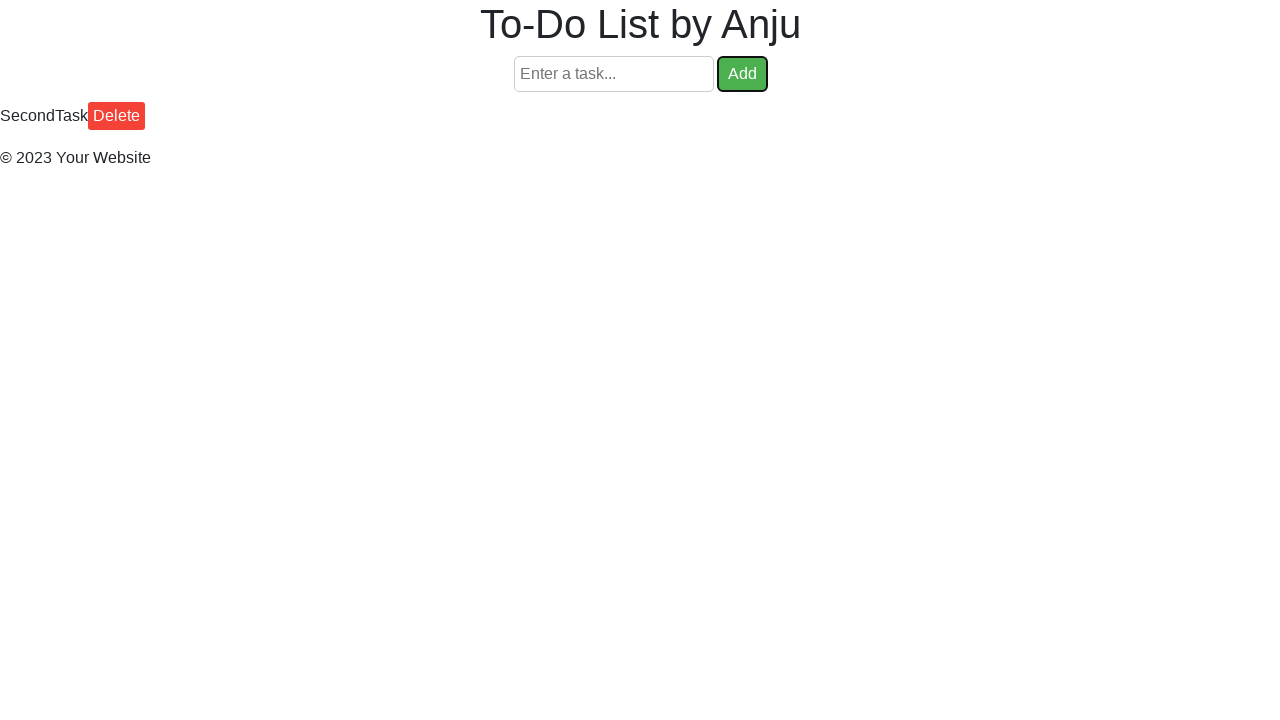

Retrieved task text from task list
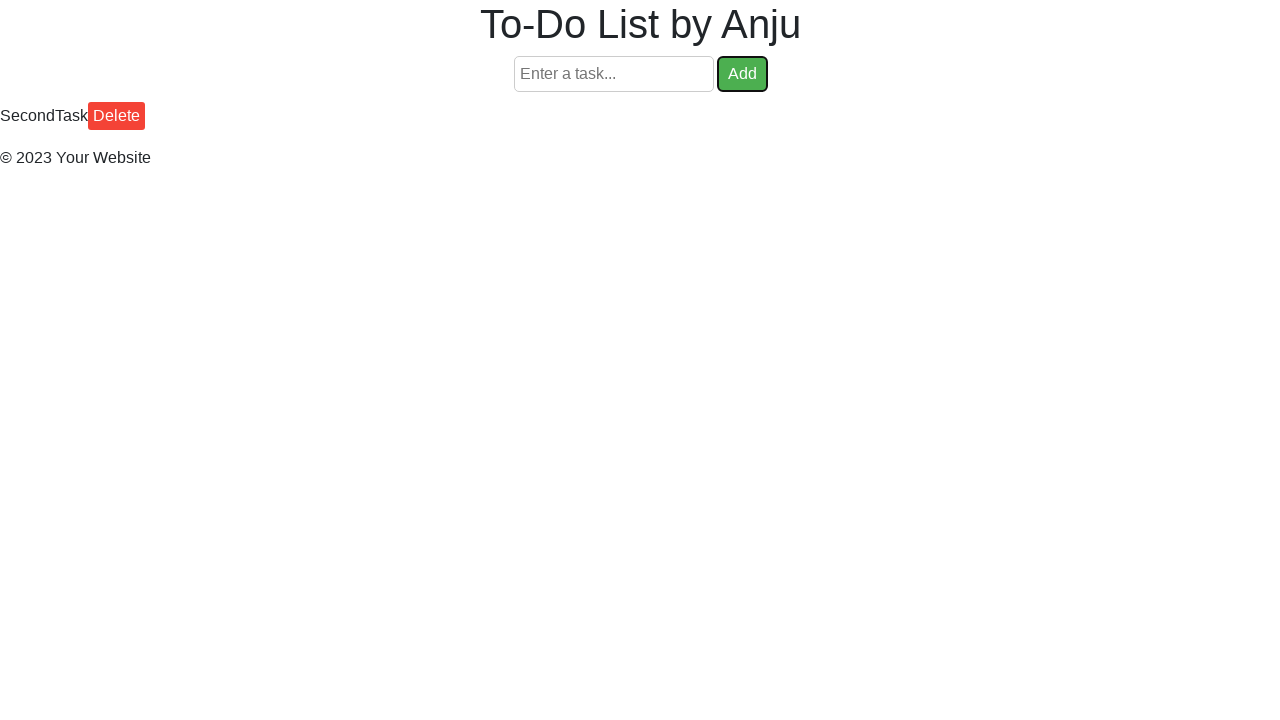

Verified task 'SecondTask' is displayed correctly in the task list
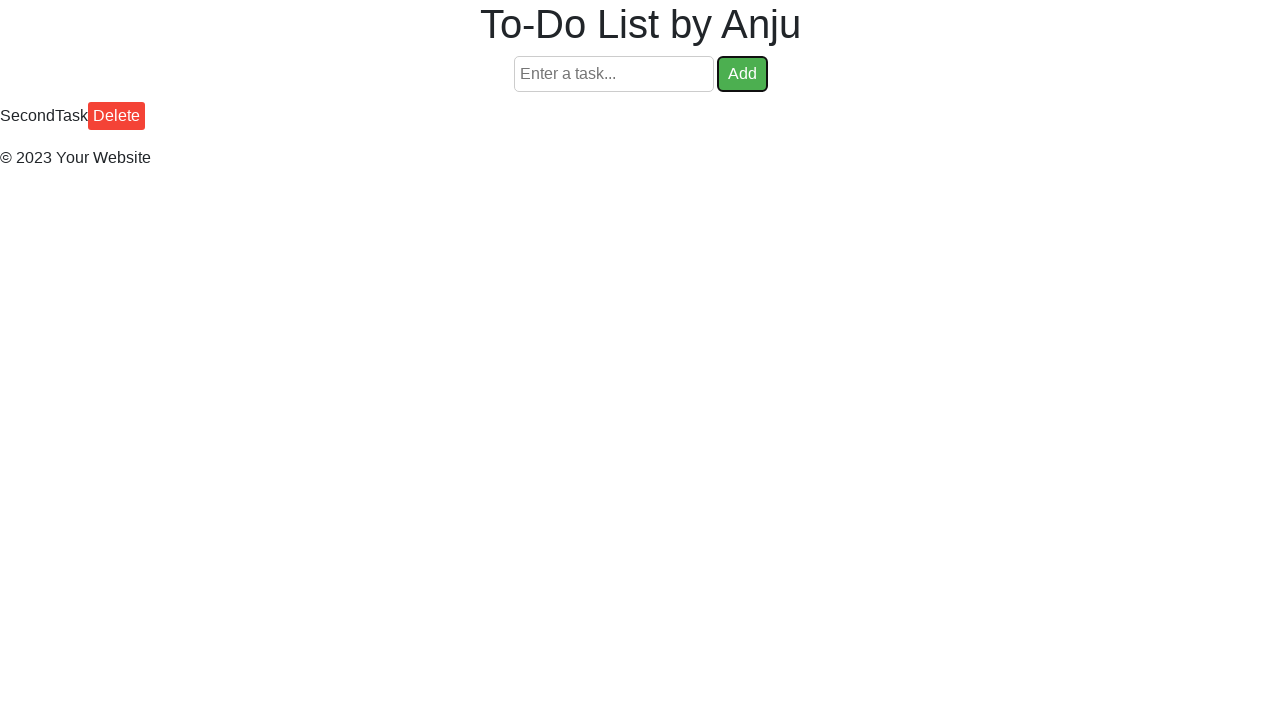

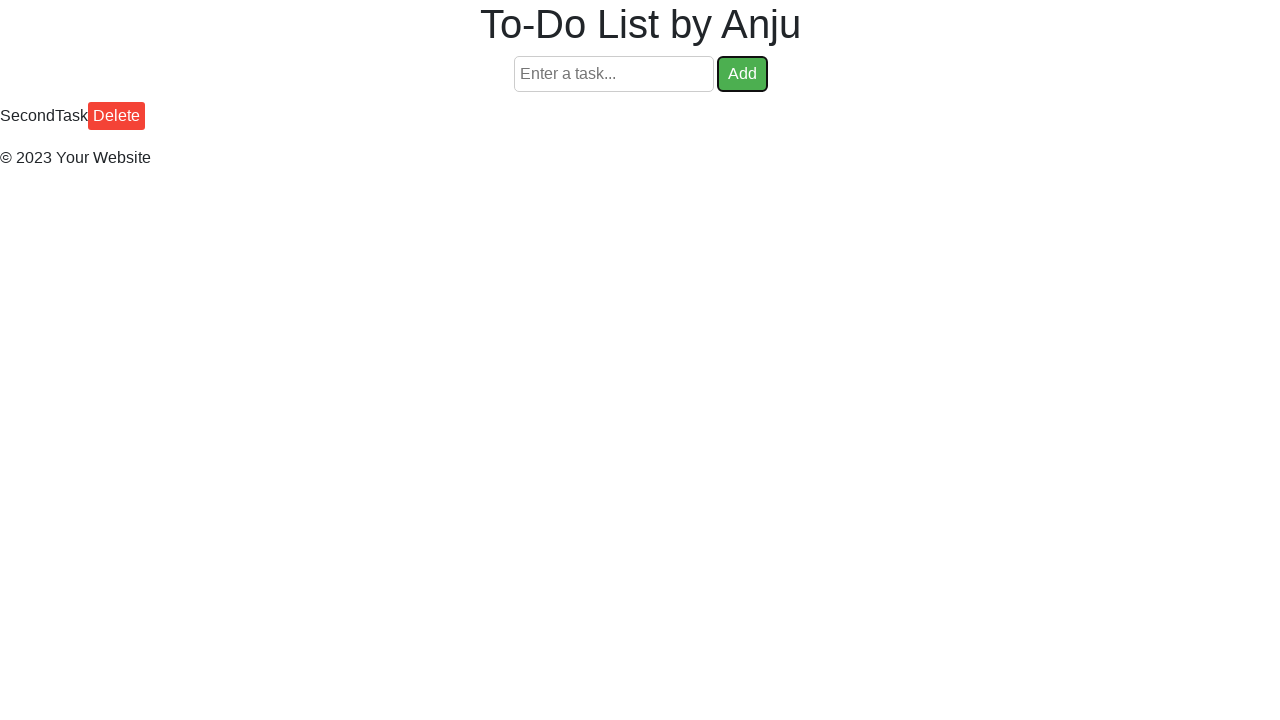